Tests file upload functionality by selecting a file using the file input and clicking the upload button, then verifying the upload was successful.

Starting URL: https://the-internet.herokuapp.com/upload

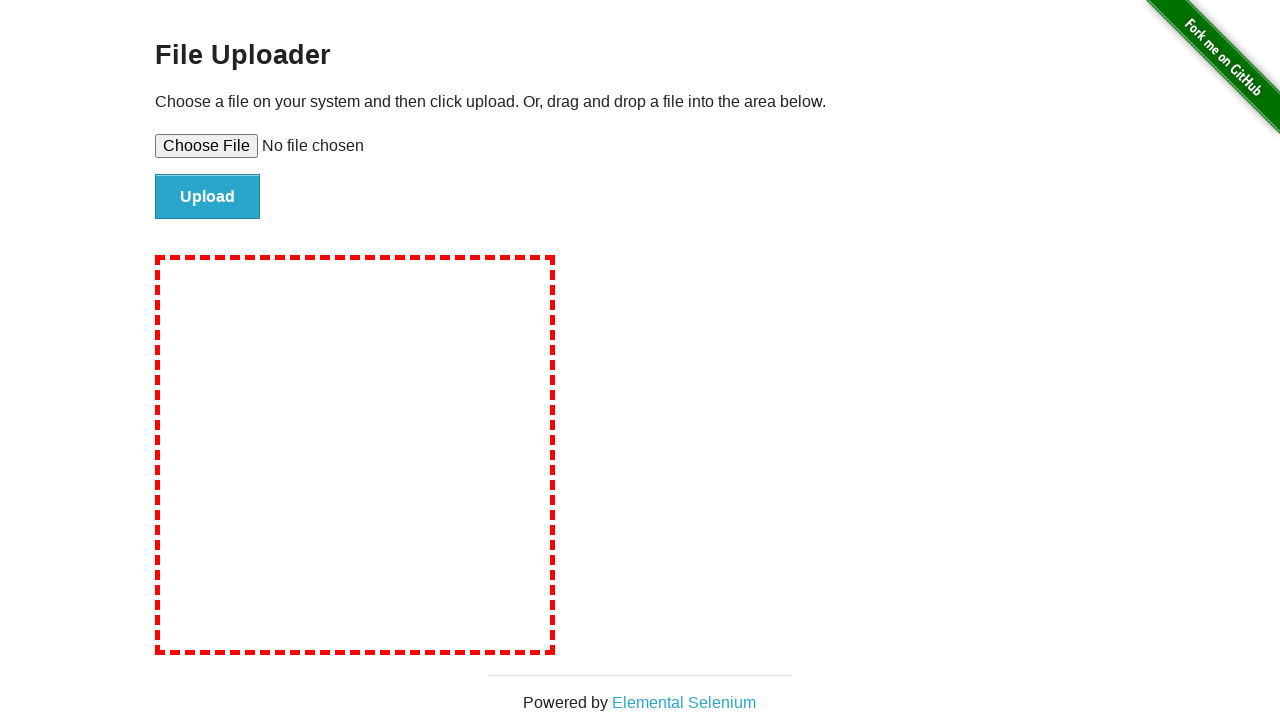

Created test file for upload at /tmp/test_upload_image.txt
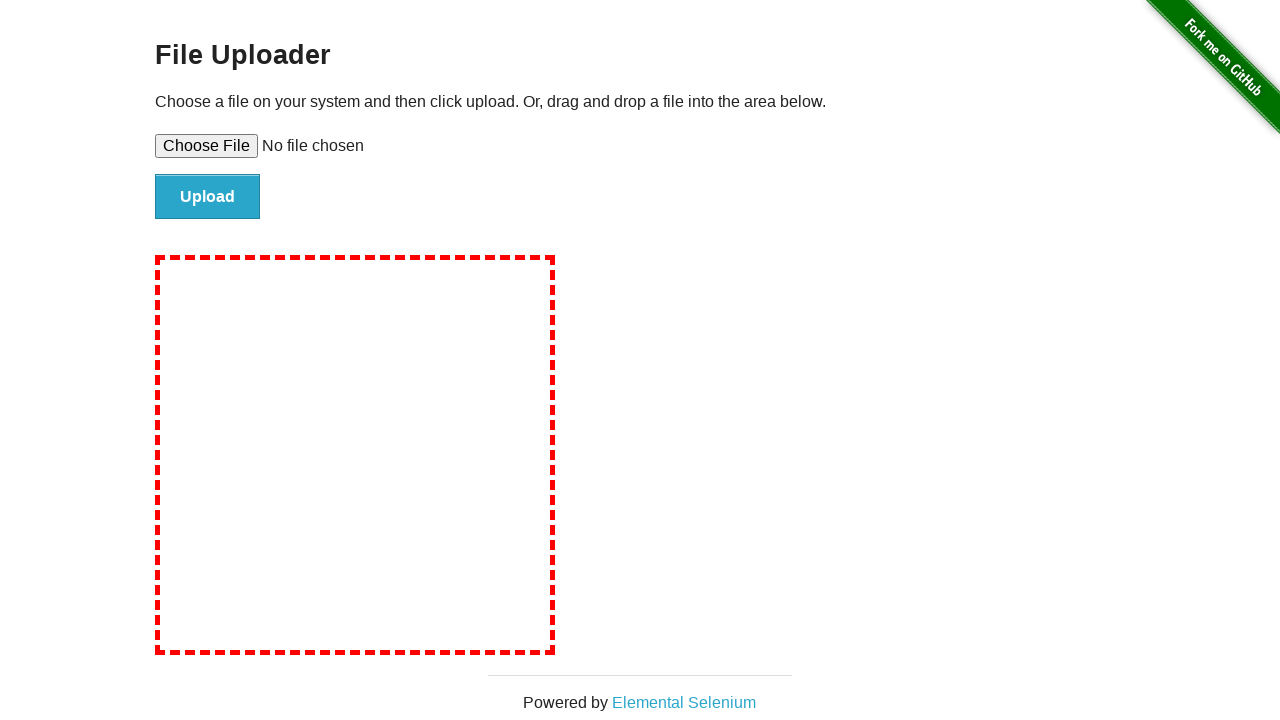

Selected test file using file input element
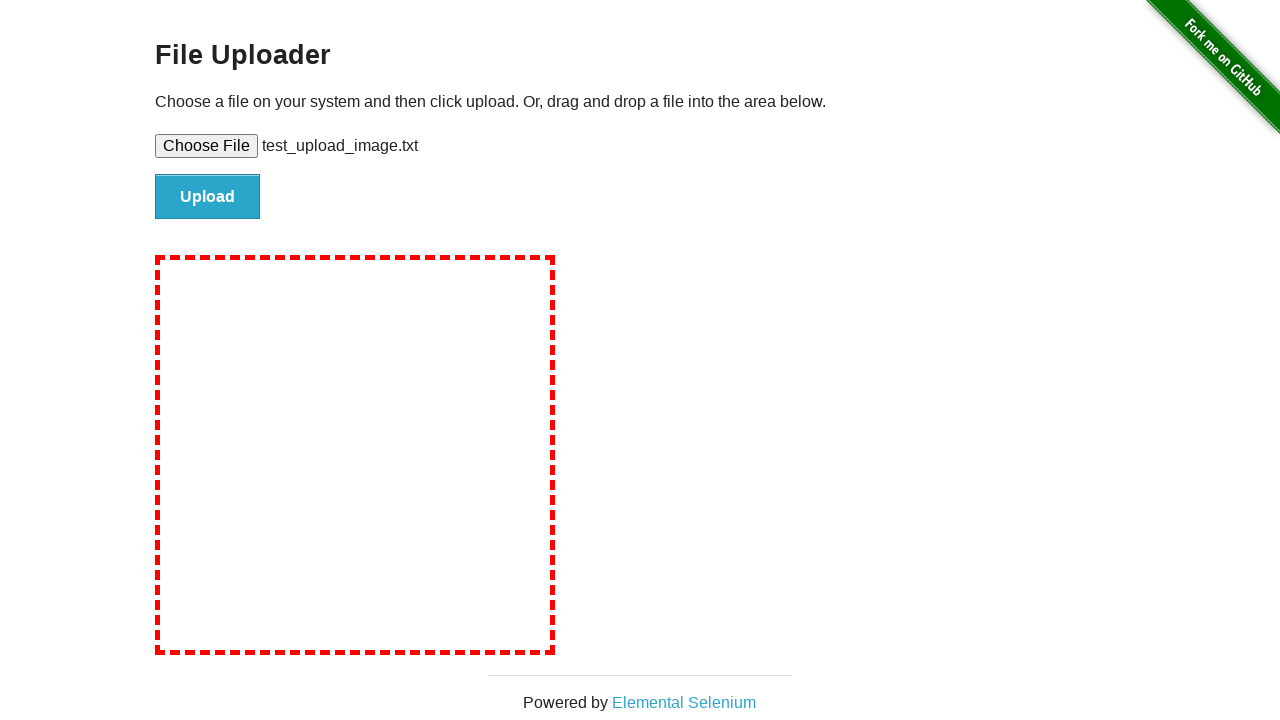

Clicked upload button to submit file at (208, 197) on #file-submit
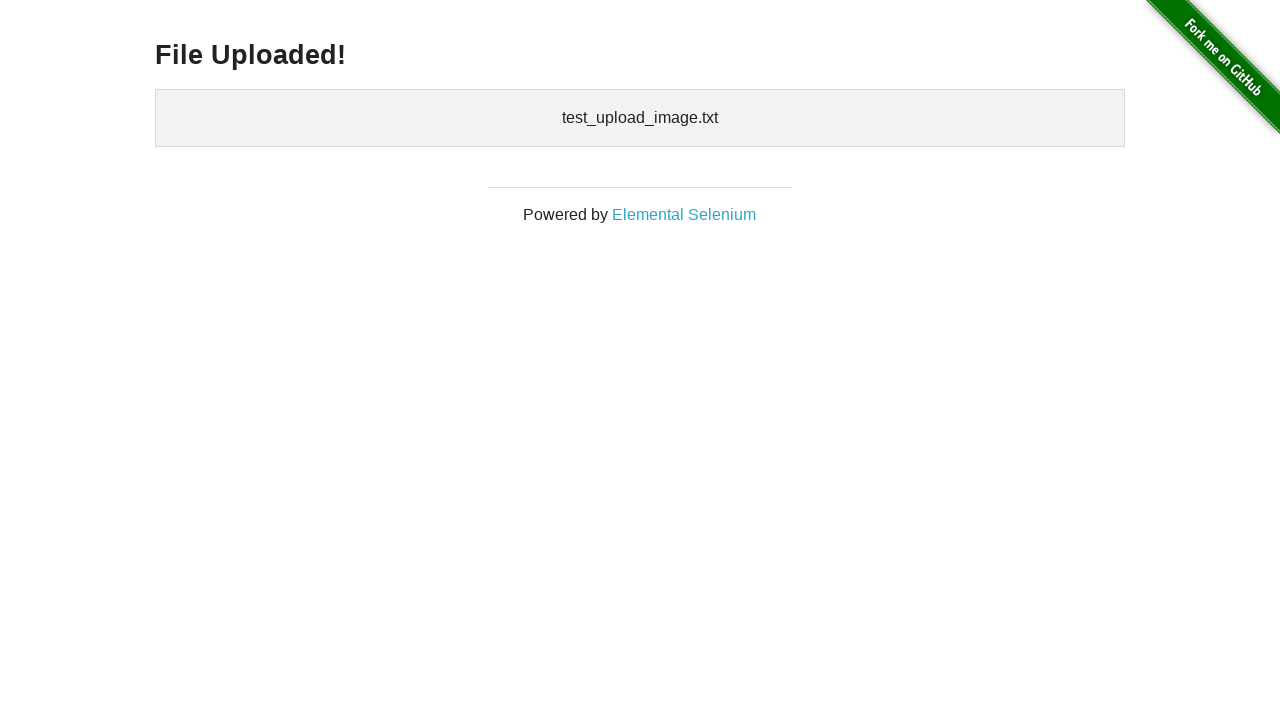

Verified 'File Uploaded!' confirmation message appeared
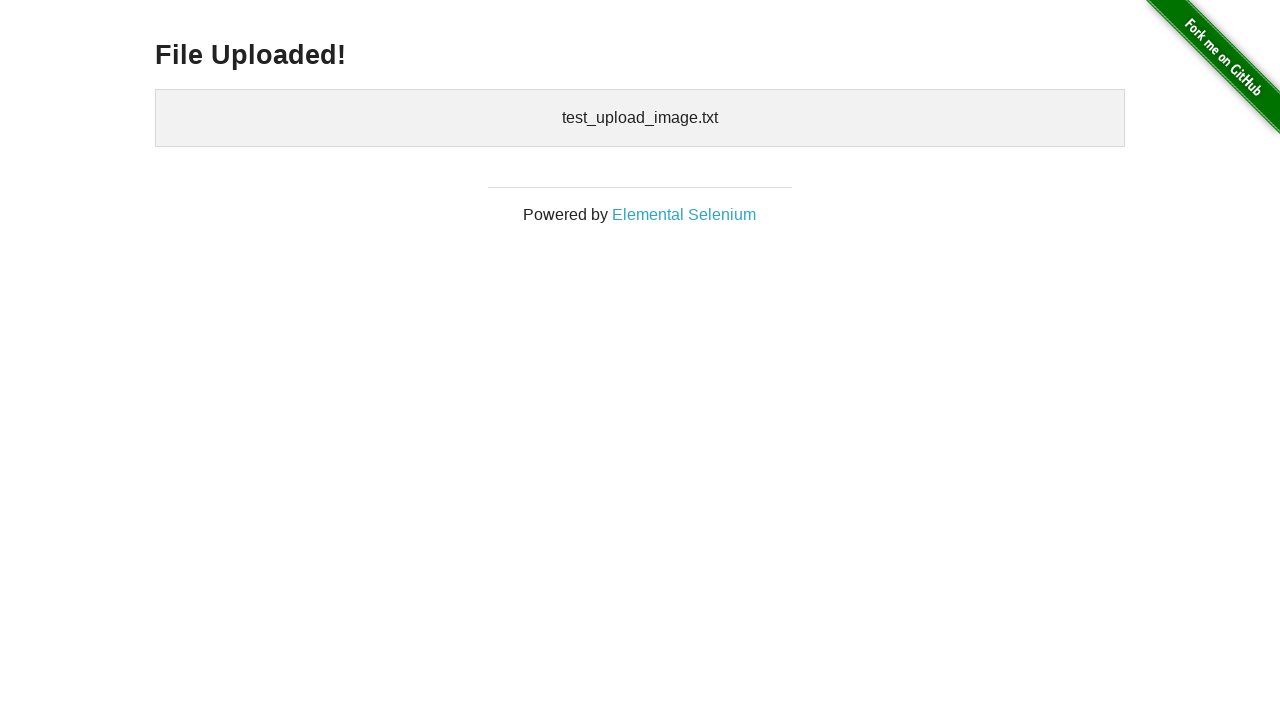

Verified uploaded files panel is displayed
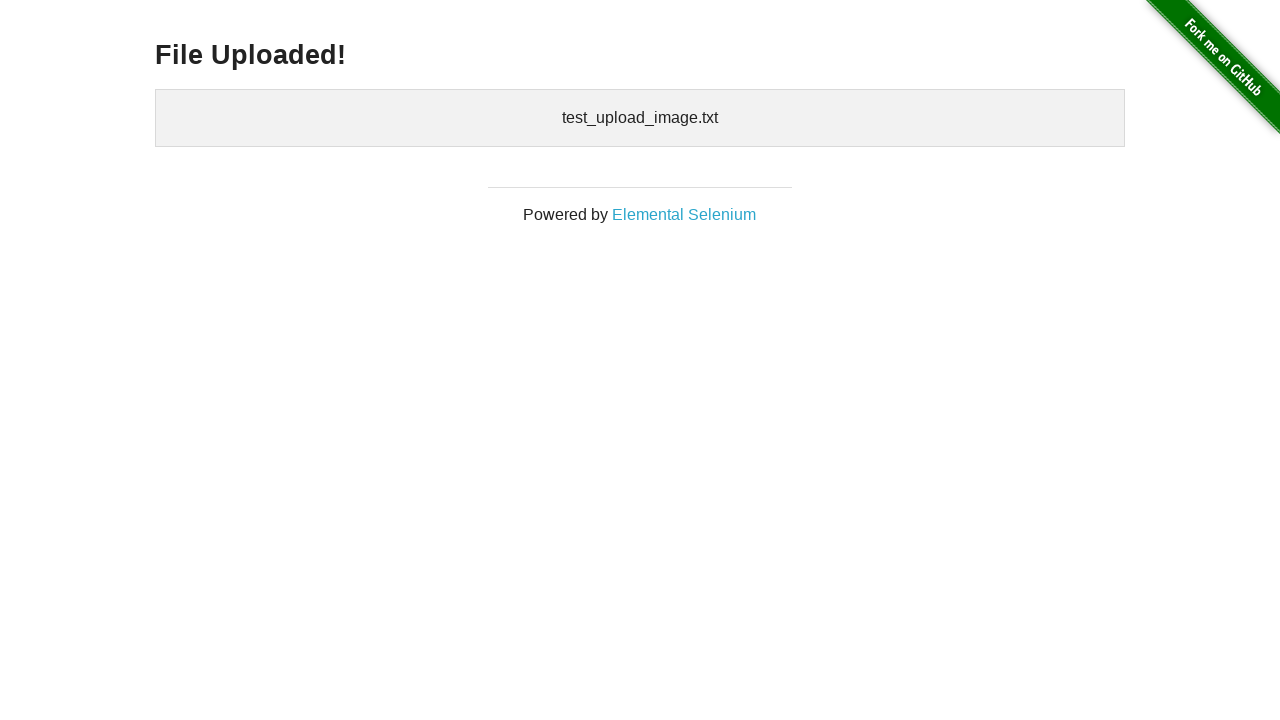

Cleaned up test file from system
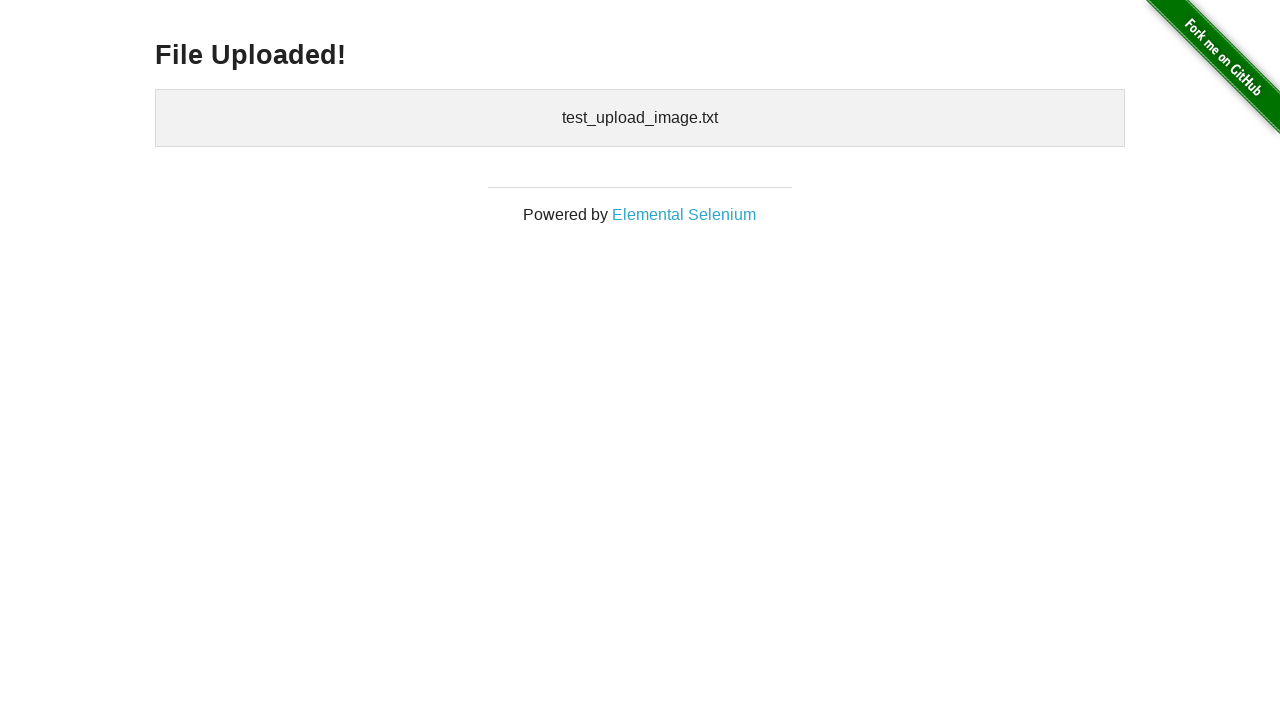

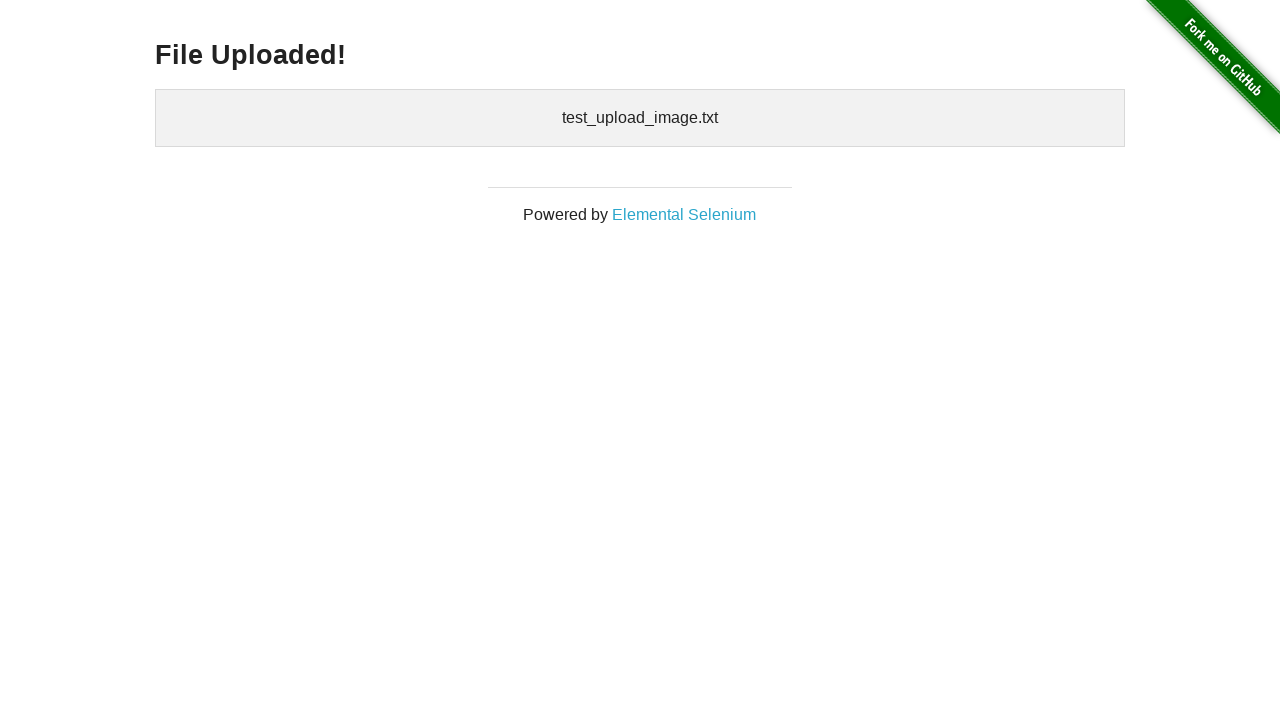